Waits for a price to drop to $100, books an item, then solves a mathematical problem by calculating a formula and submitting the answer

Starting URL: http://suninjuly.github.io/explicit_wait2.html

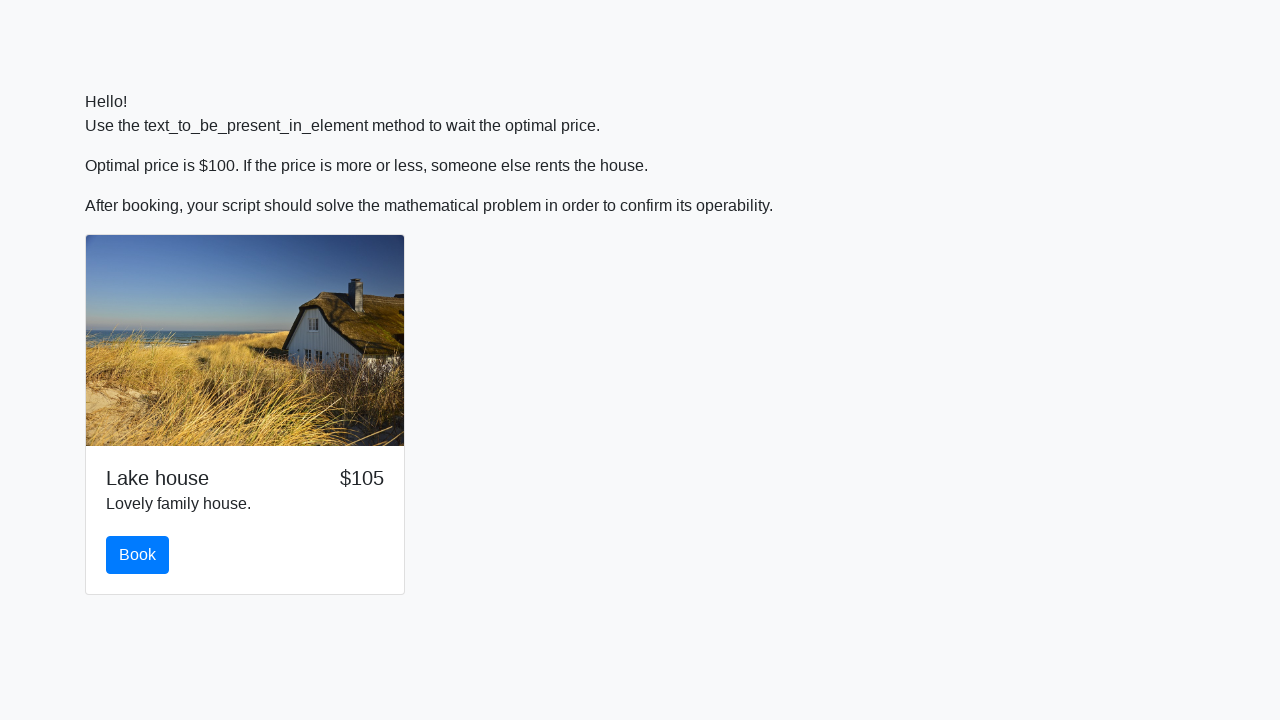

Waited for price to drop to $100
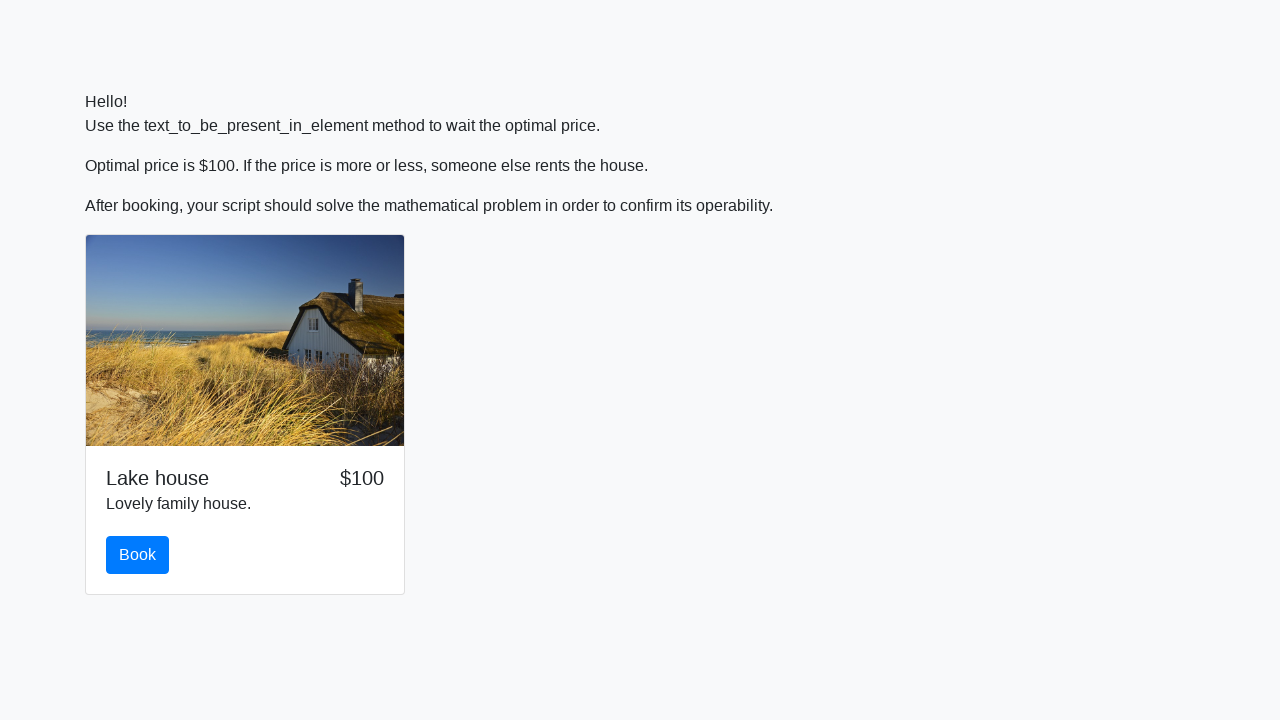

Clicked the Book button at (138, 555) on #book
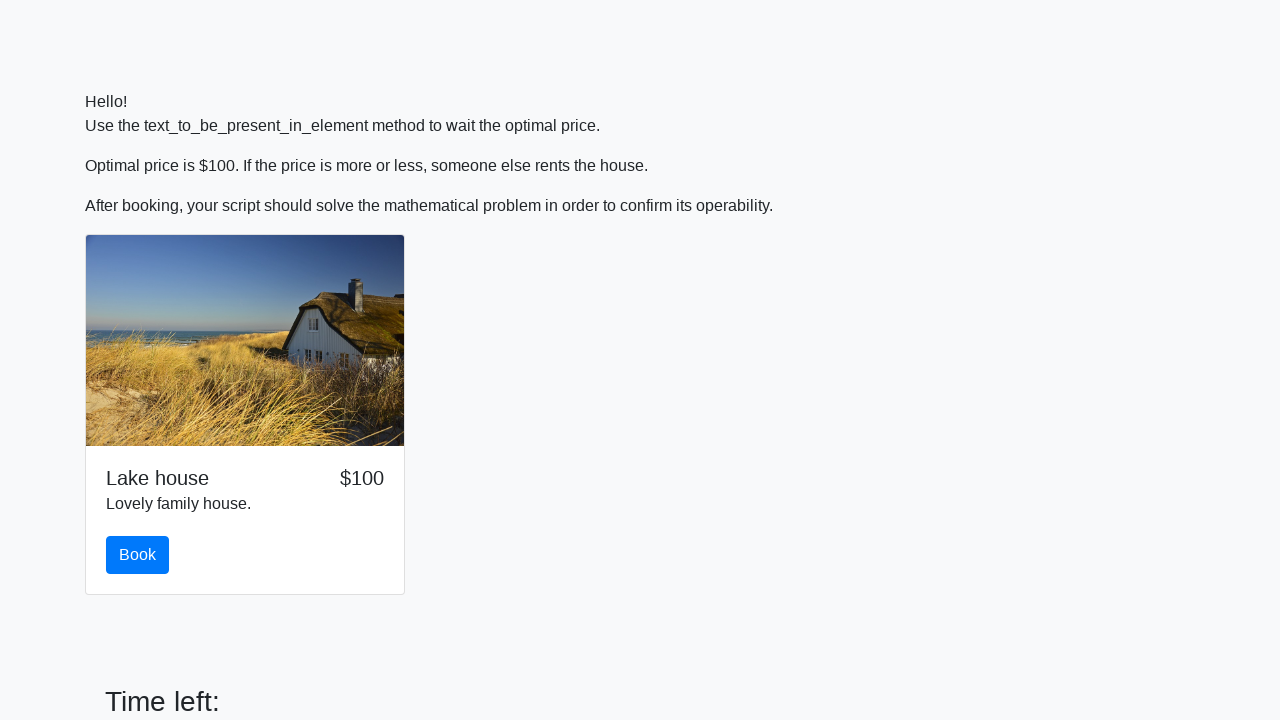

Scrolled to the book button
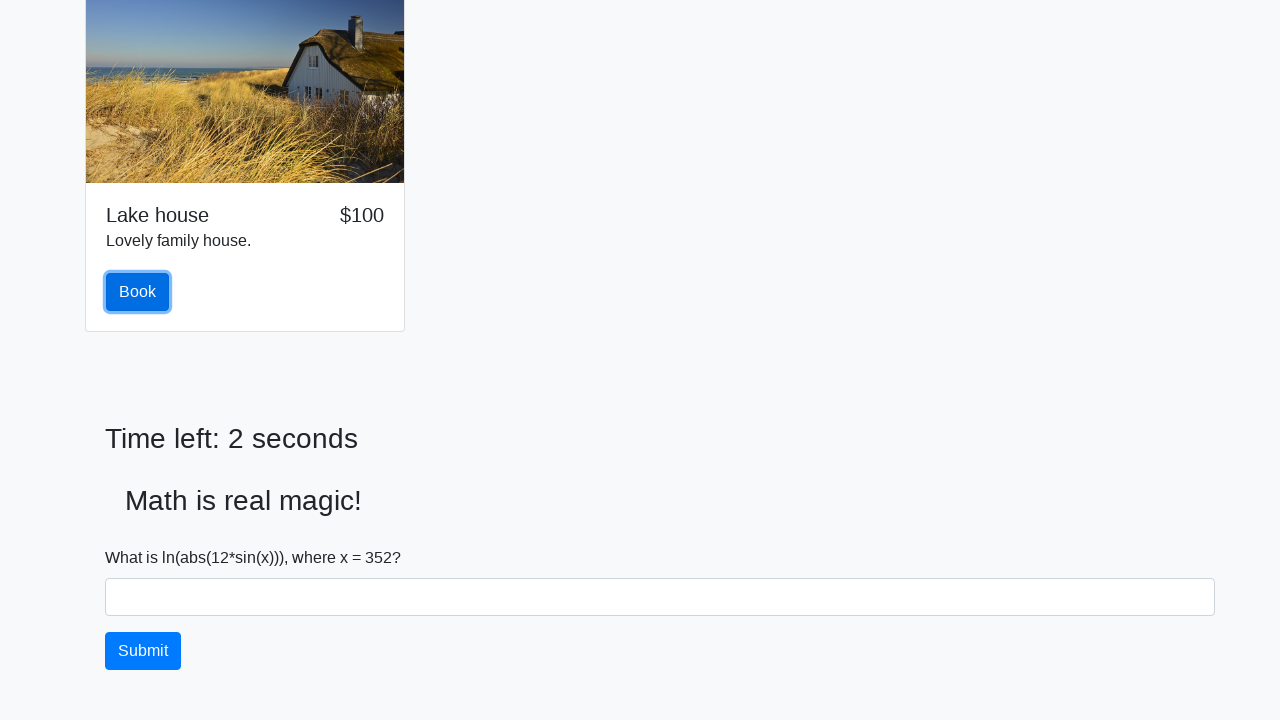

Retrieved x value from page: 352
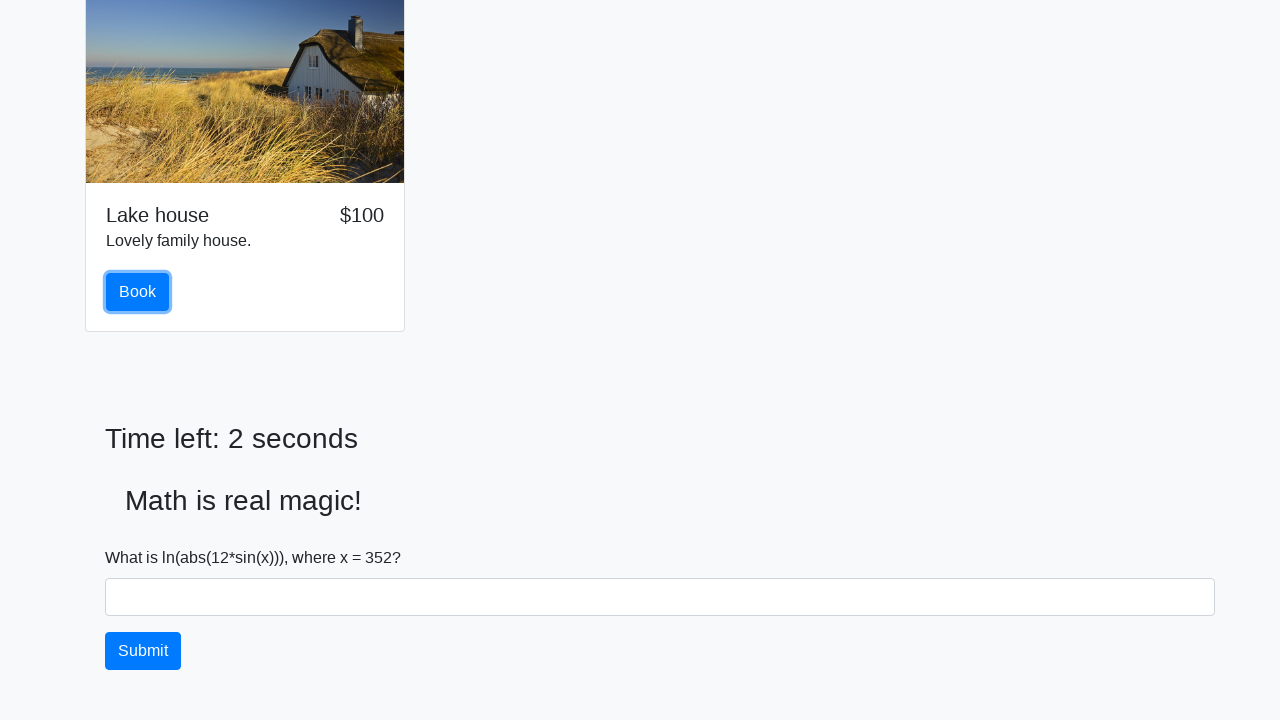

Calculated formula result: 0.526973467618804
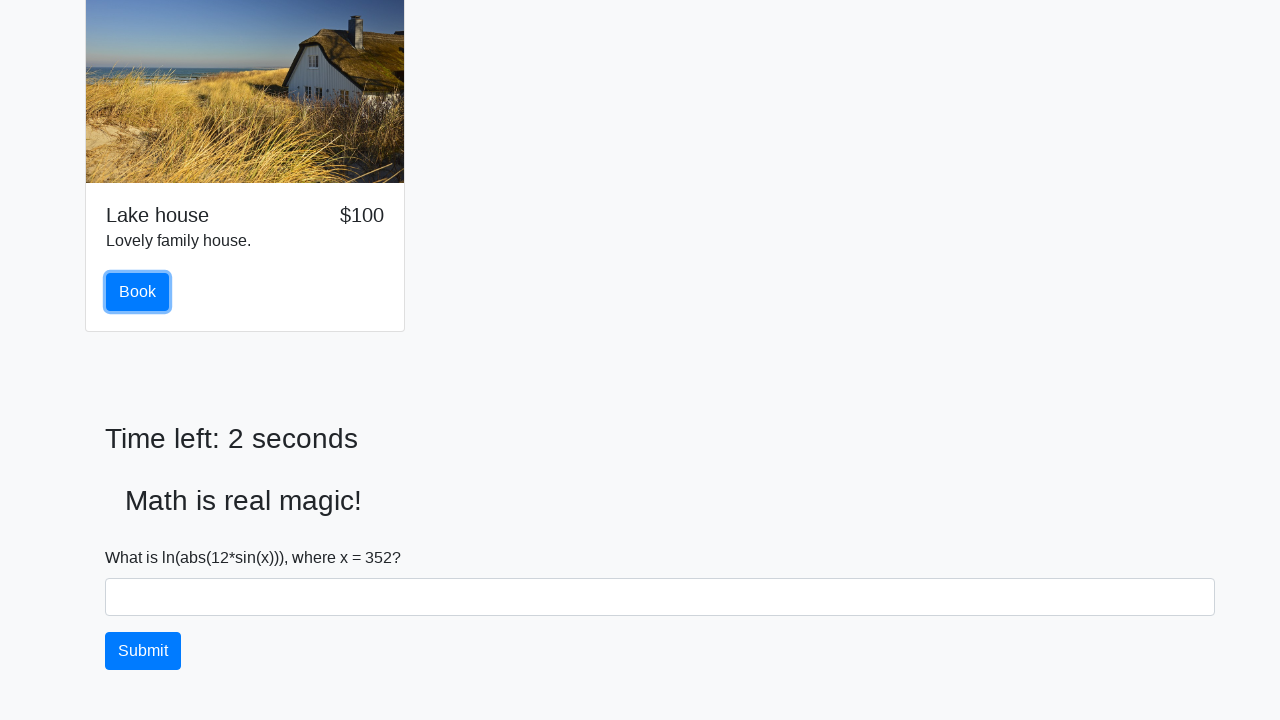

Filled answer field with calculated value: 0.526973467618804 on .form-control
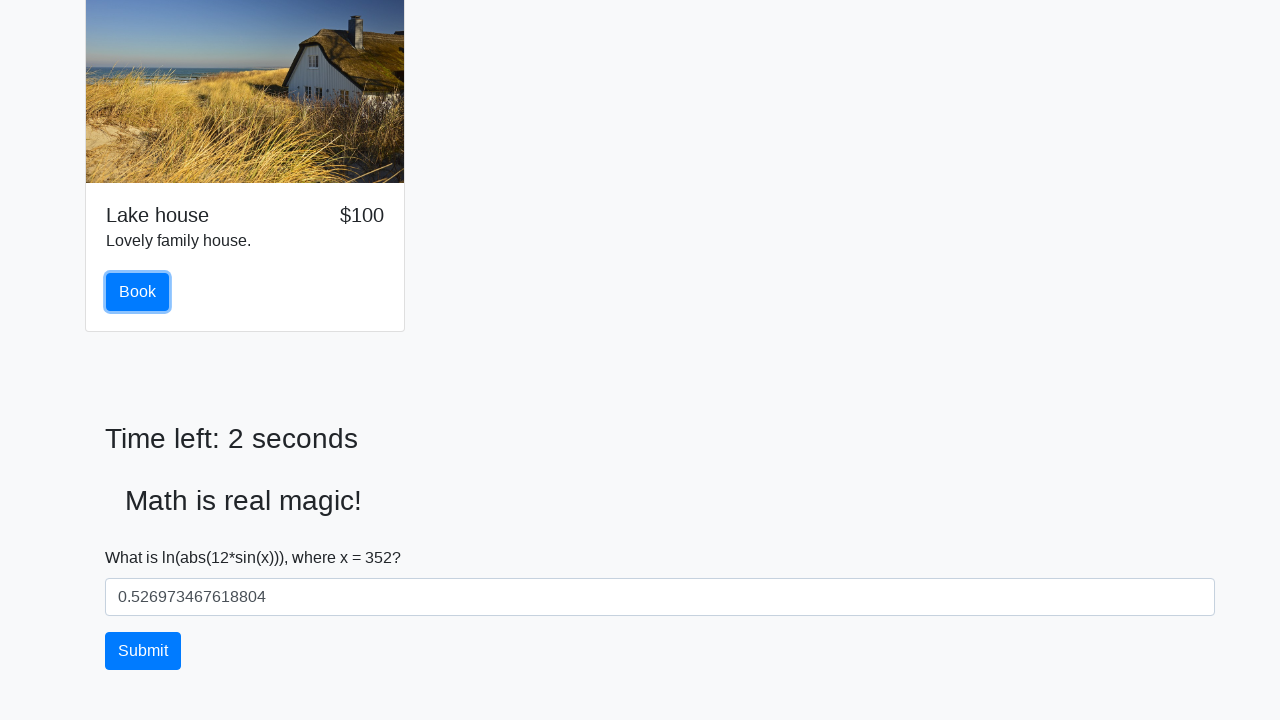

Clicked the solve button to submit answer at (143, 651) on #solve
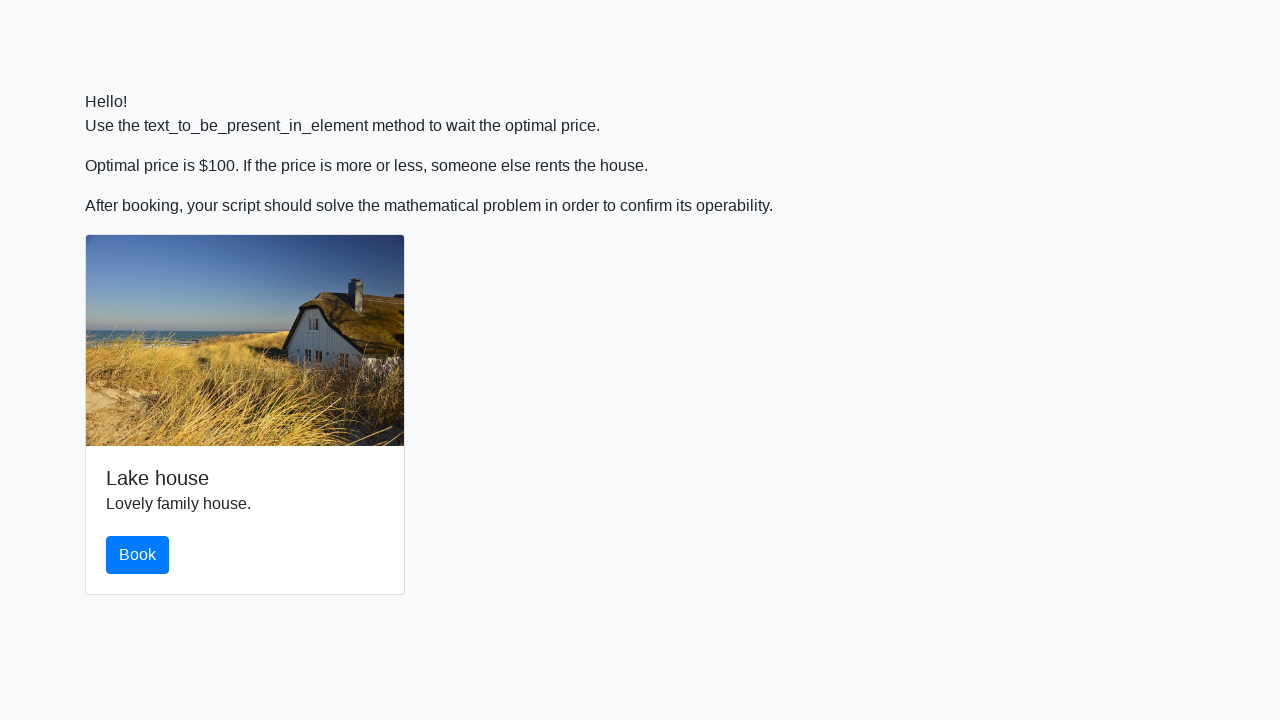

Waited for result to appear
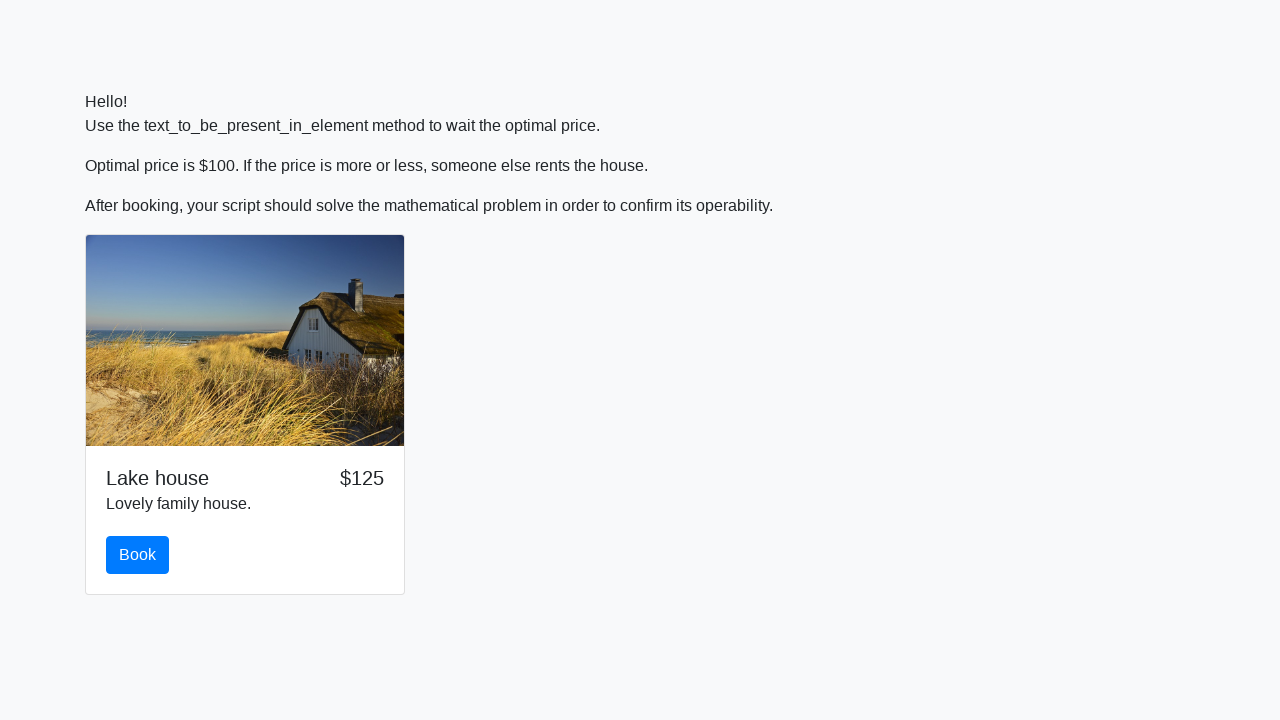

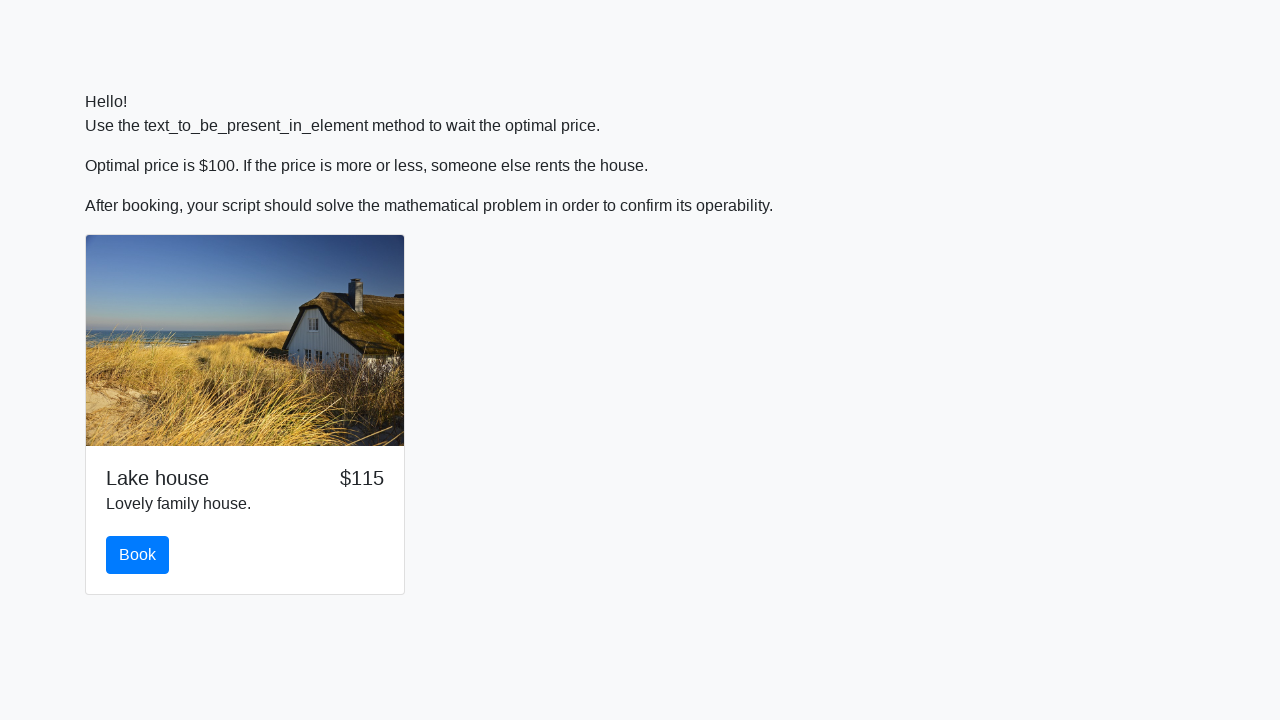